Tests keyboard key press actions by simulating various keyboard keys including Escape, function keys, and Page Up

Starting URL: https://keyboardchecker.com/

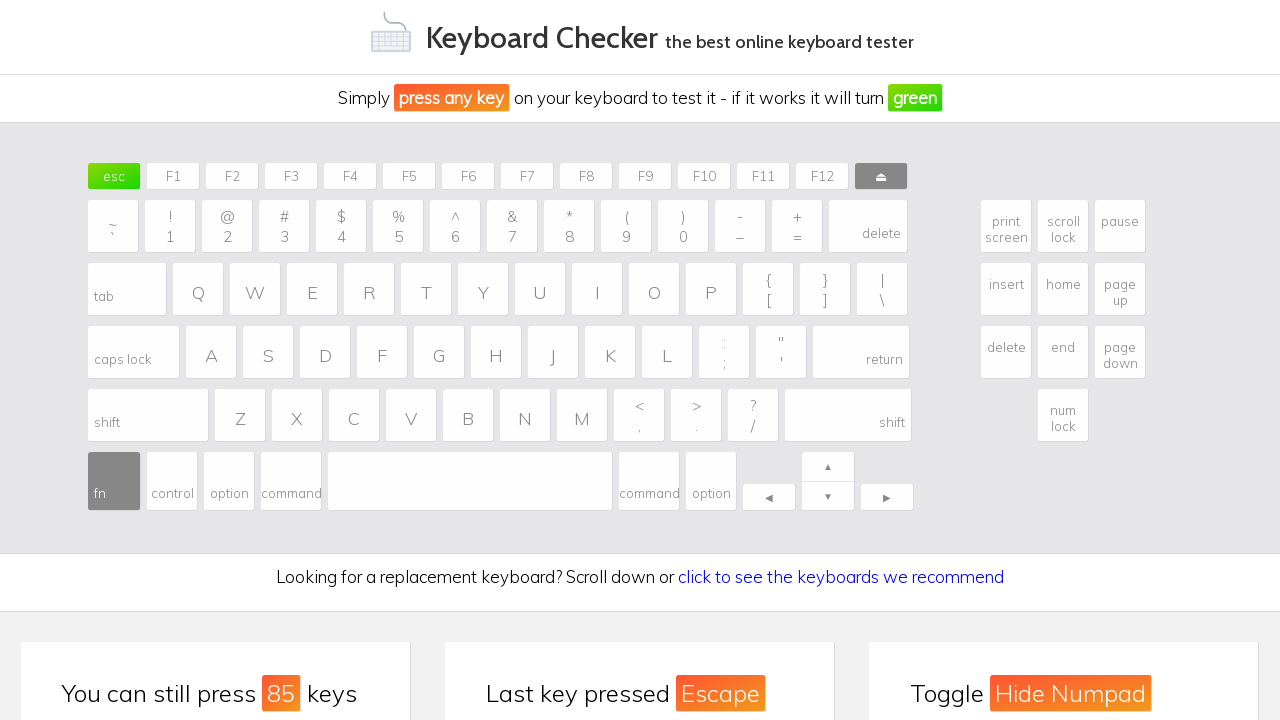

Pressed down Escape key
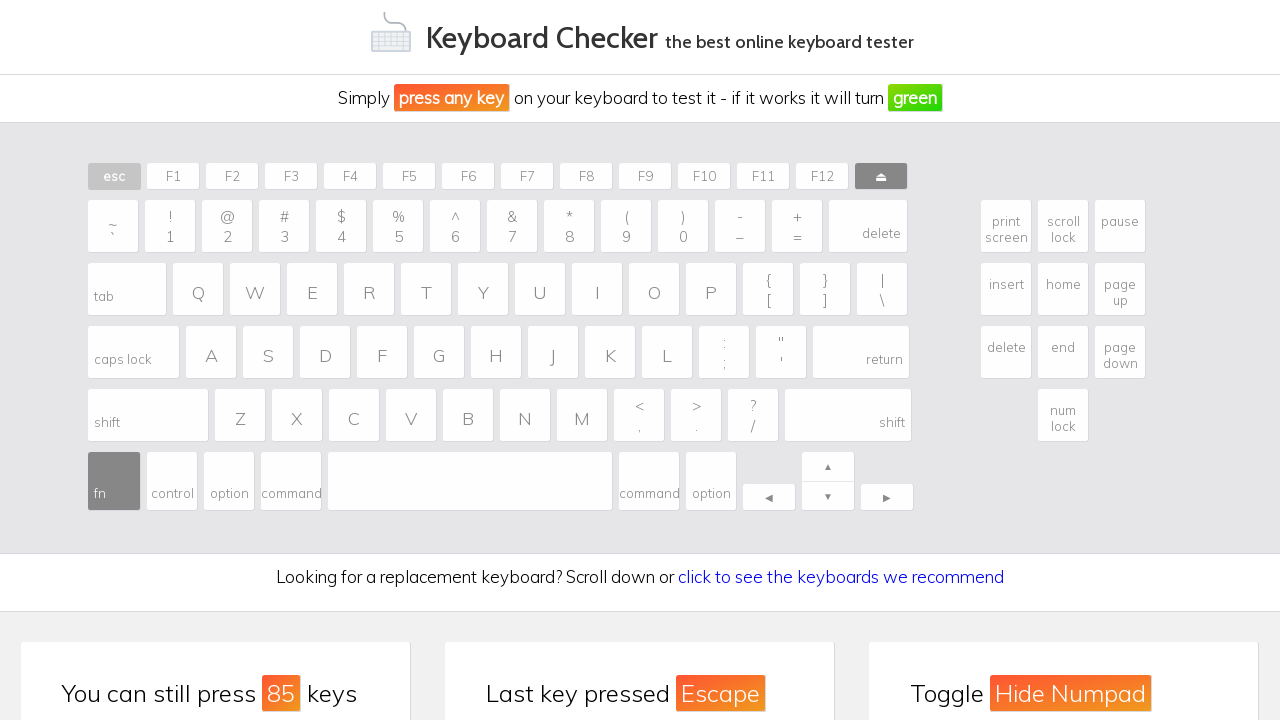

Released Escape key
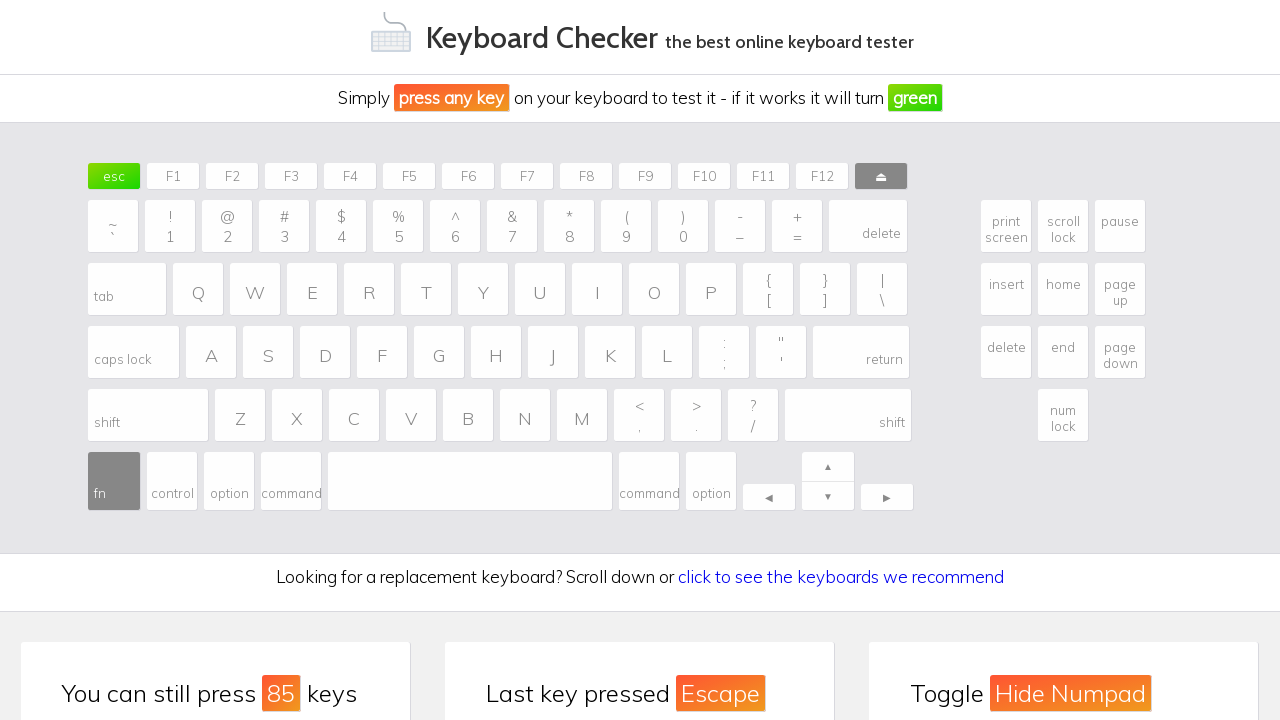

Pressed down F1 function key
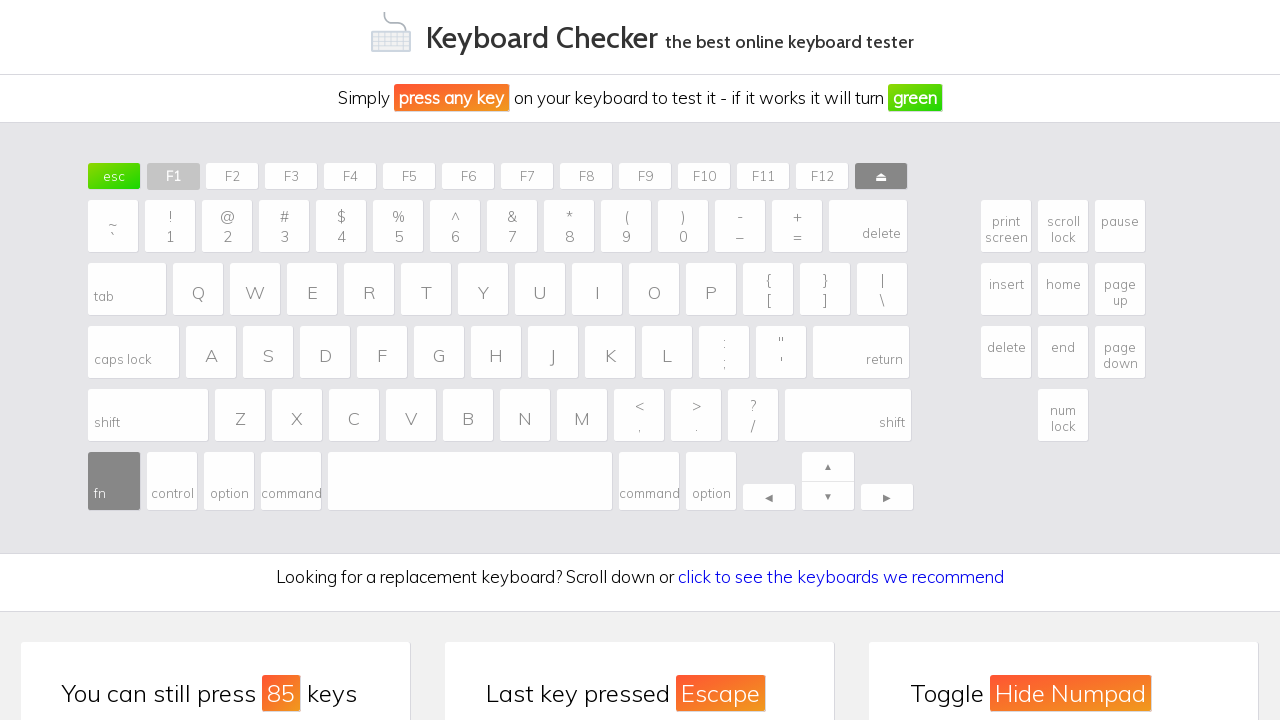

Released F1 function key
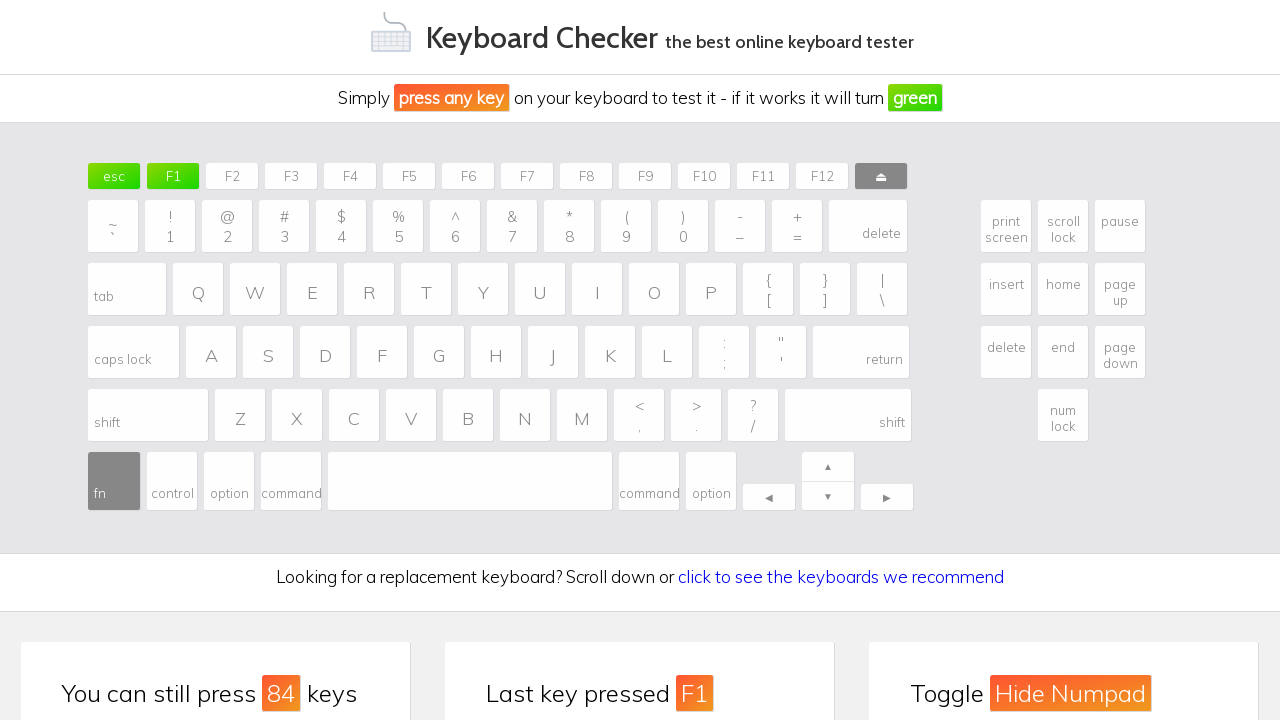

Pressed down F2 function key
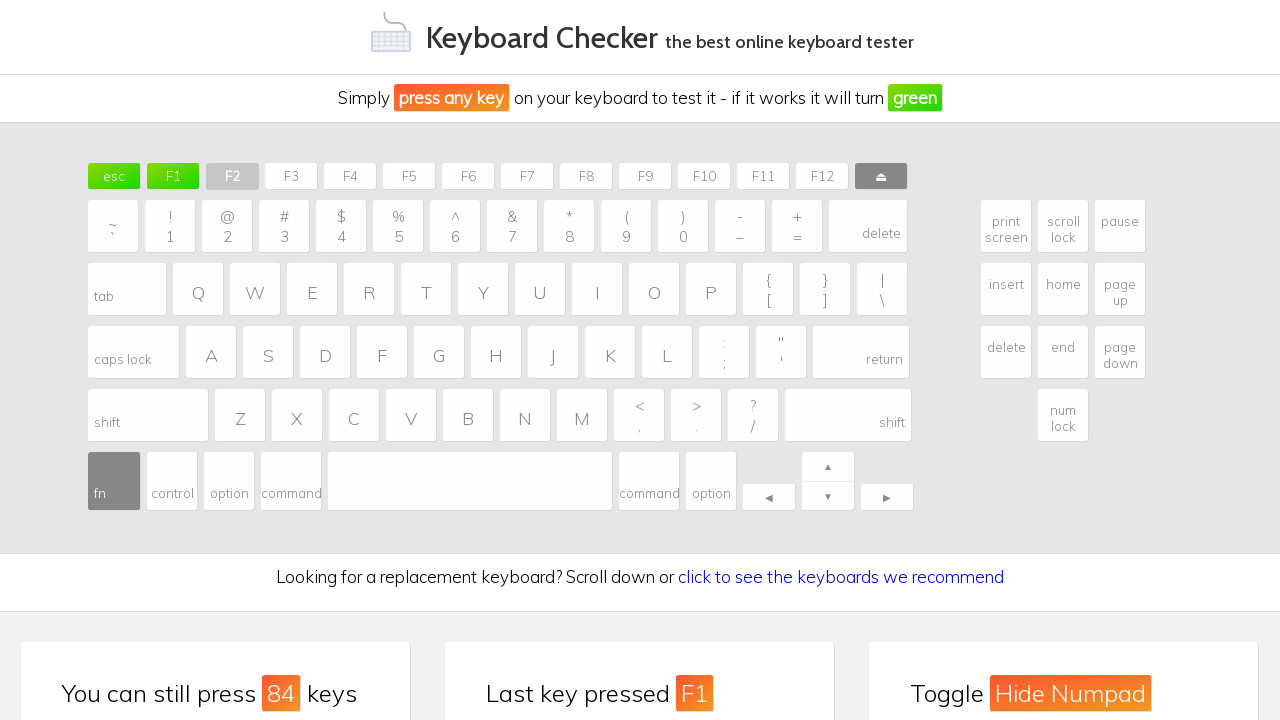

Released F2 function key
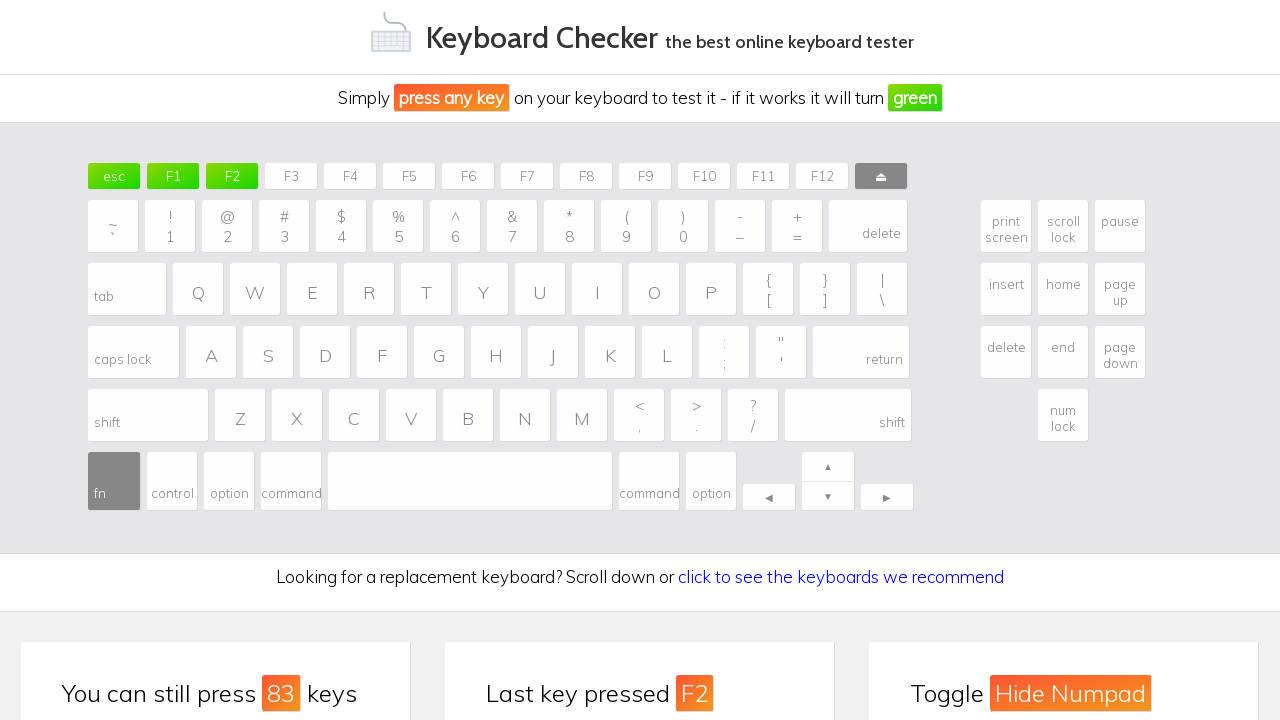

Pressed down F3 function key
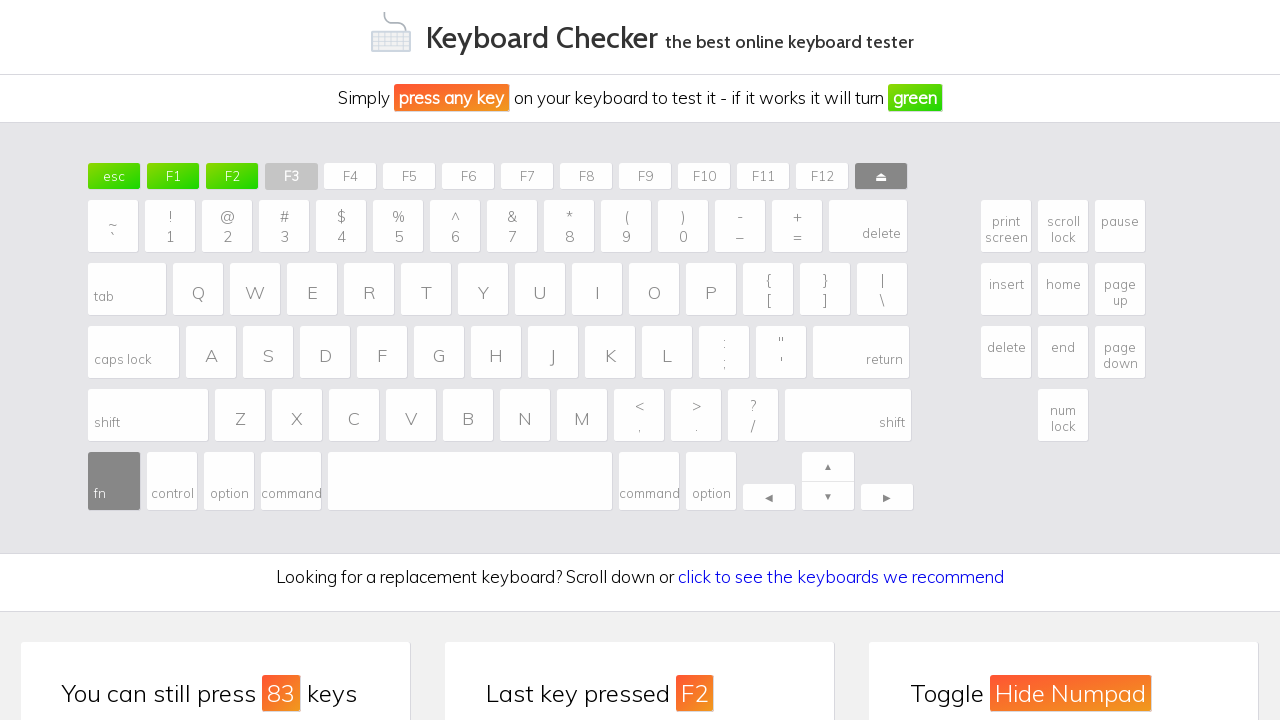

Released F3 function key
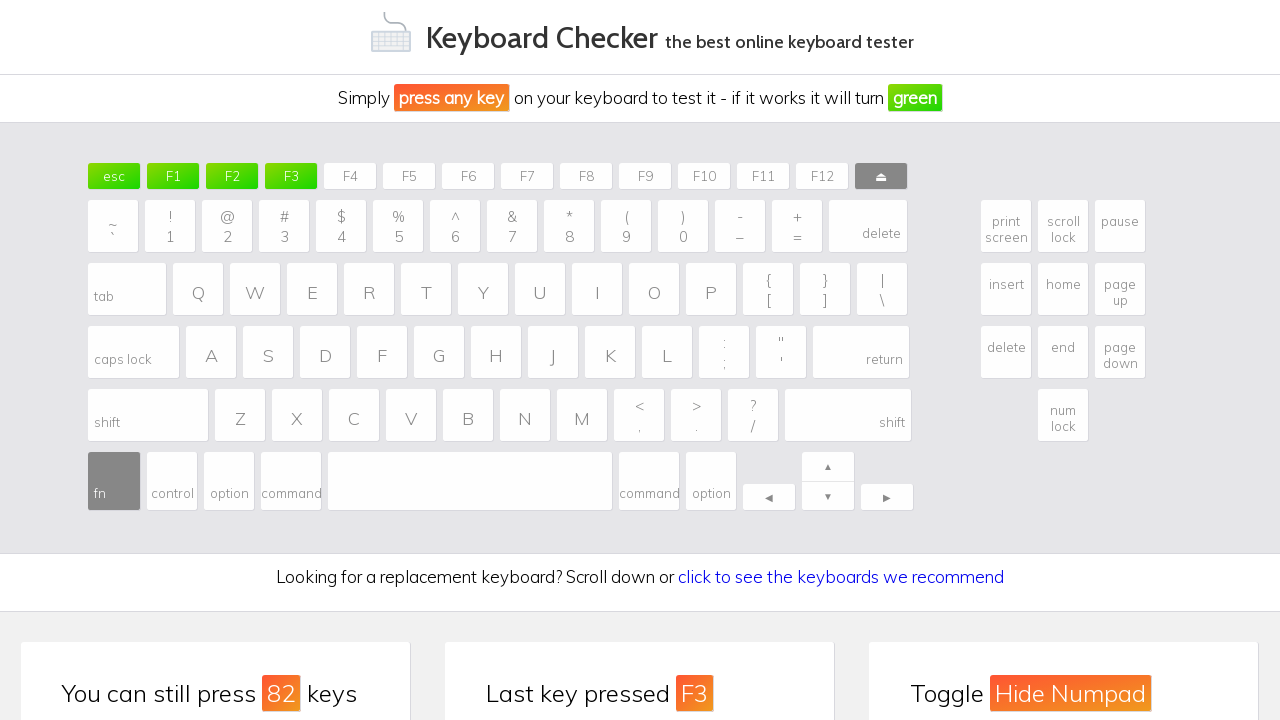

Pressed down Page Up key
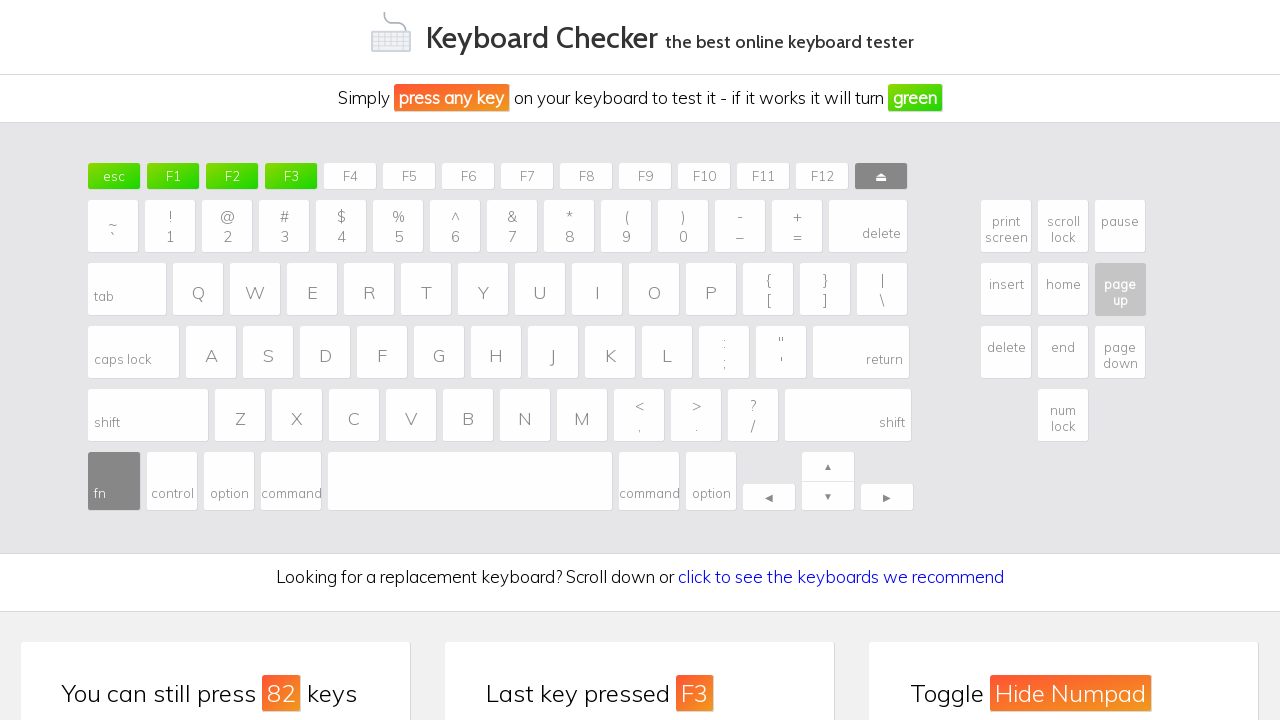

Released Page Up key
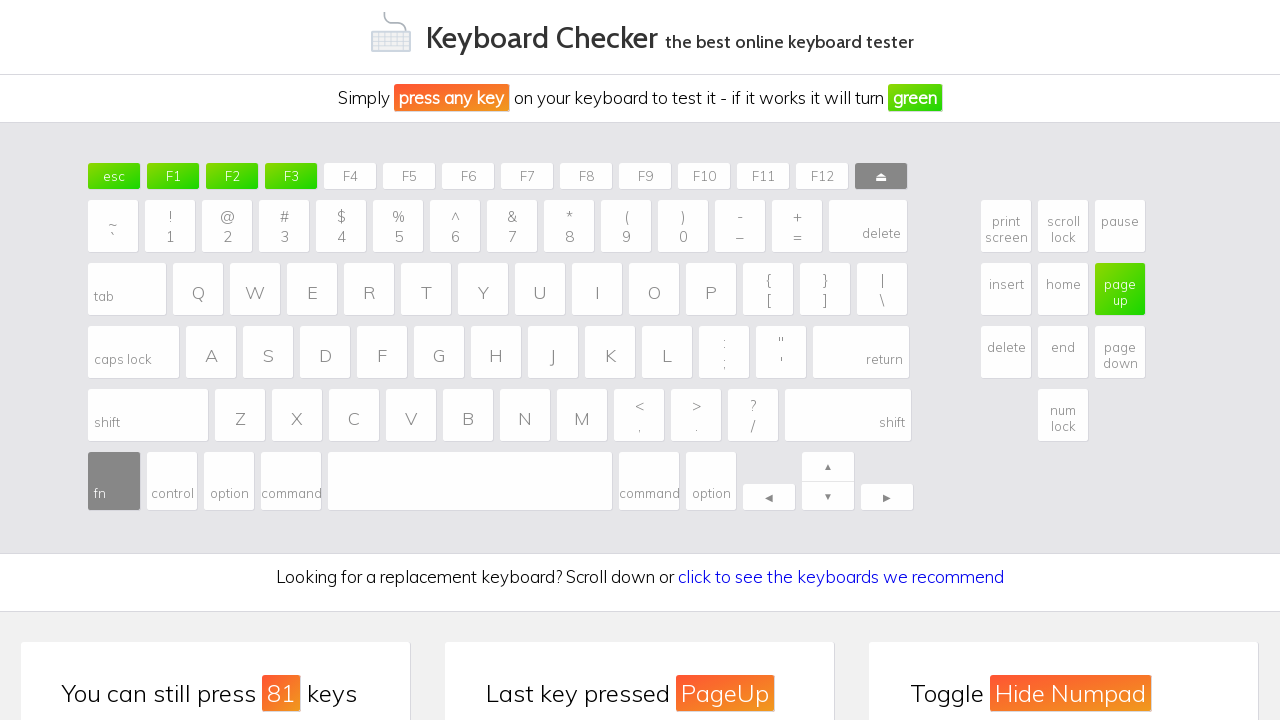

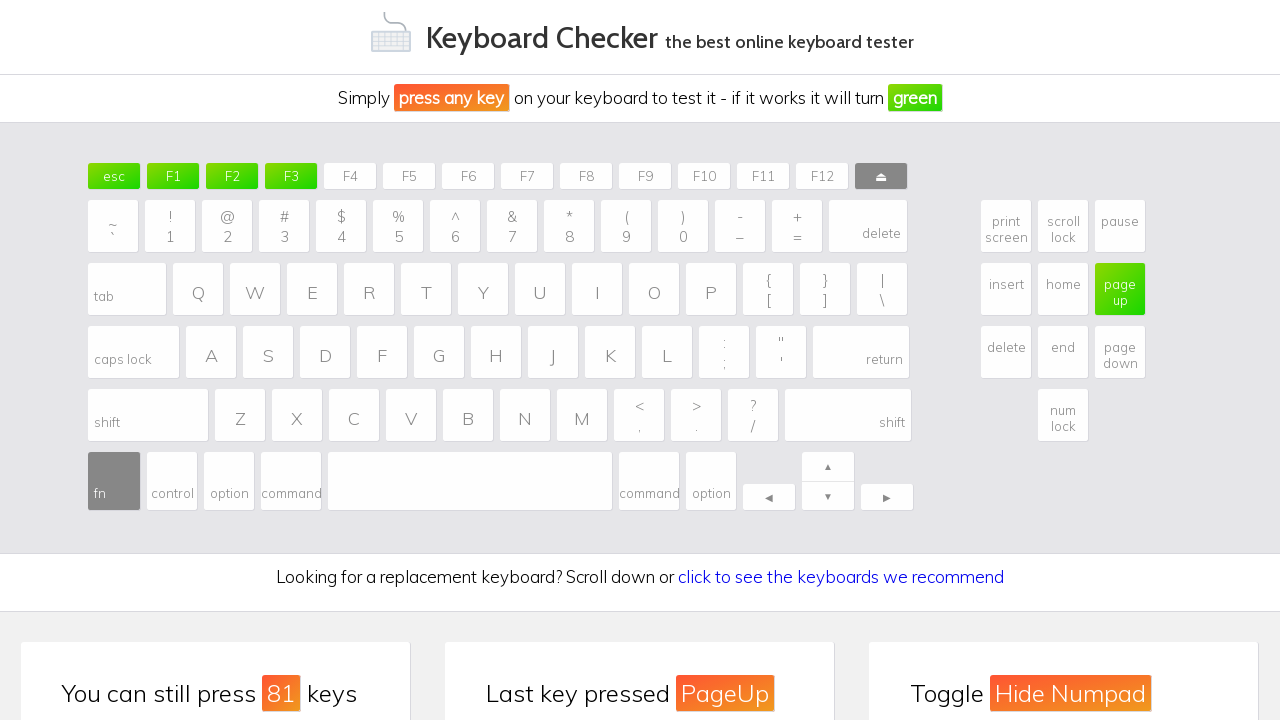